Tests JavaScript prompt alert handling by clicking a button to trigger a prompt, entering text into it, accepting the alert, and verifying the result message is displayed

Starting URL: https://training-support.net/webelements/alerts

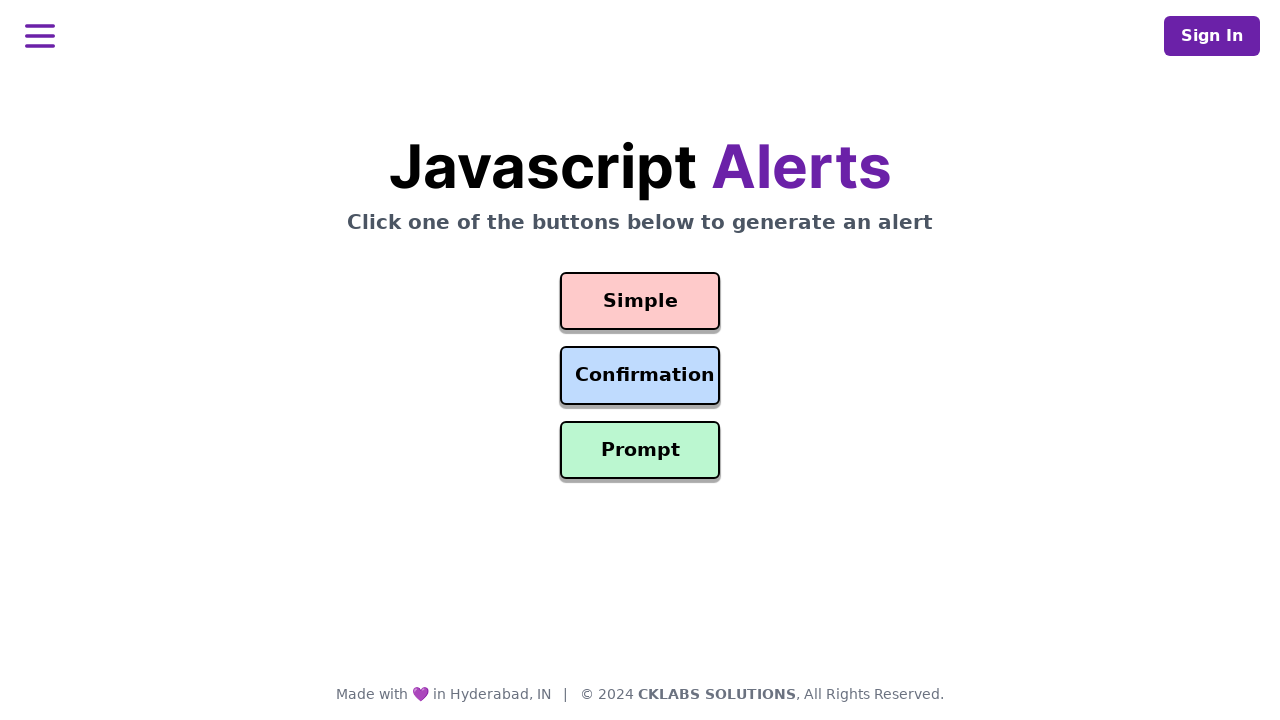

Clicked prompt button to trigger alert at (640, 450) on #prompt
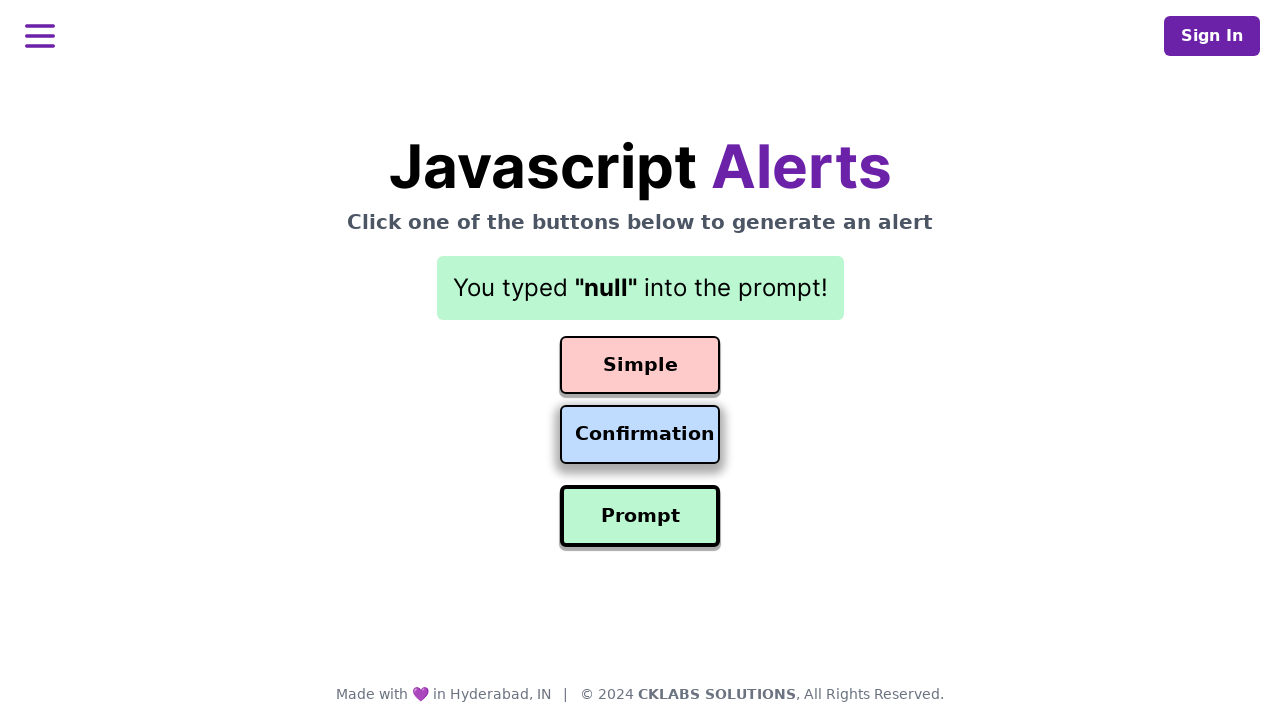

Set up dialog handler to accept prompt with text 'Awesome!'
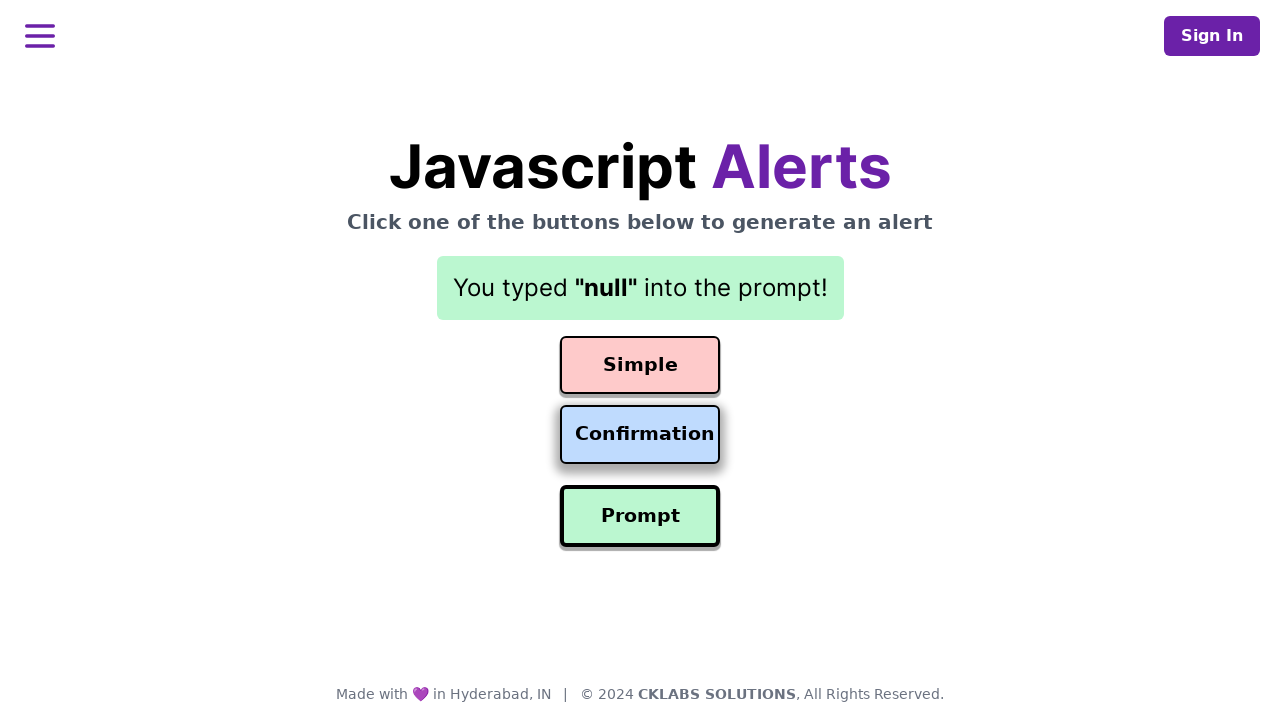

Clicked prompt button again to trigger dialog with handler active at (640, 516) on #prompt
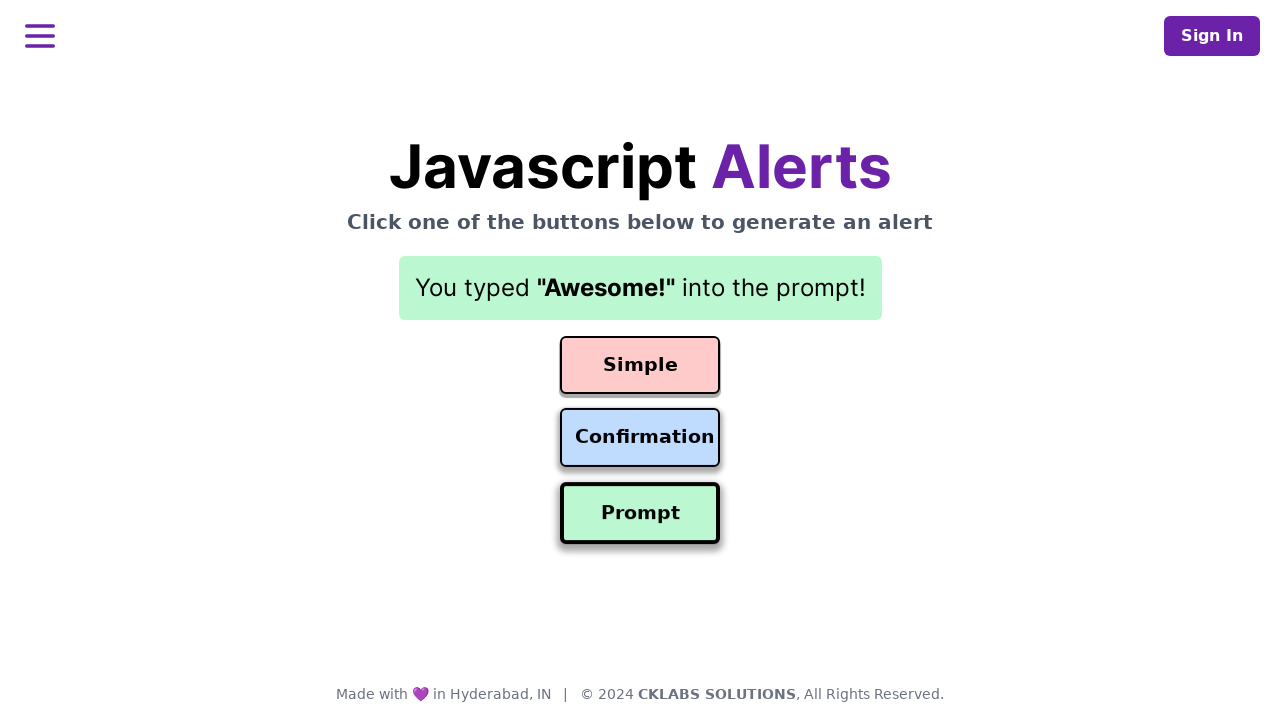

Result message element appeared after accepting prompt
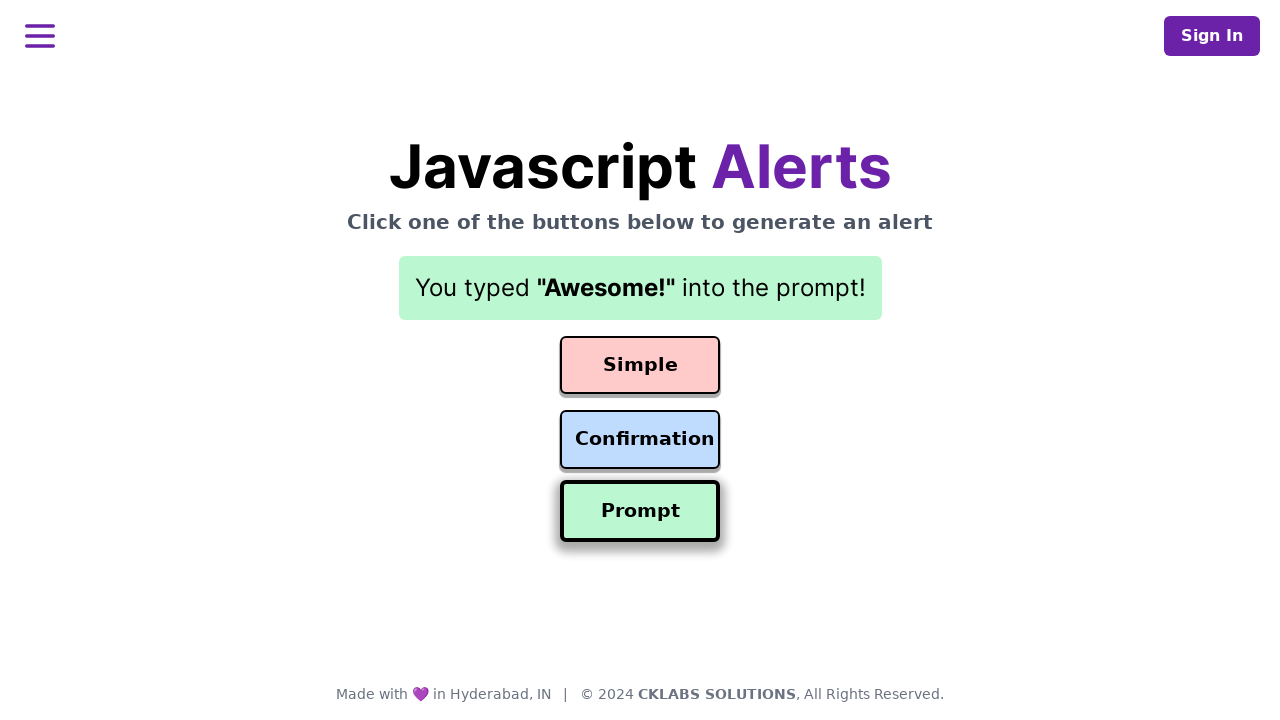

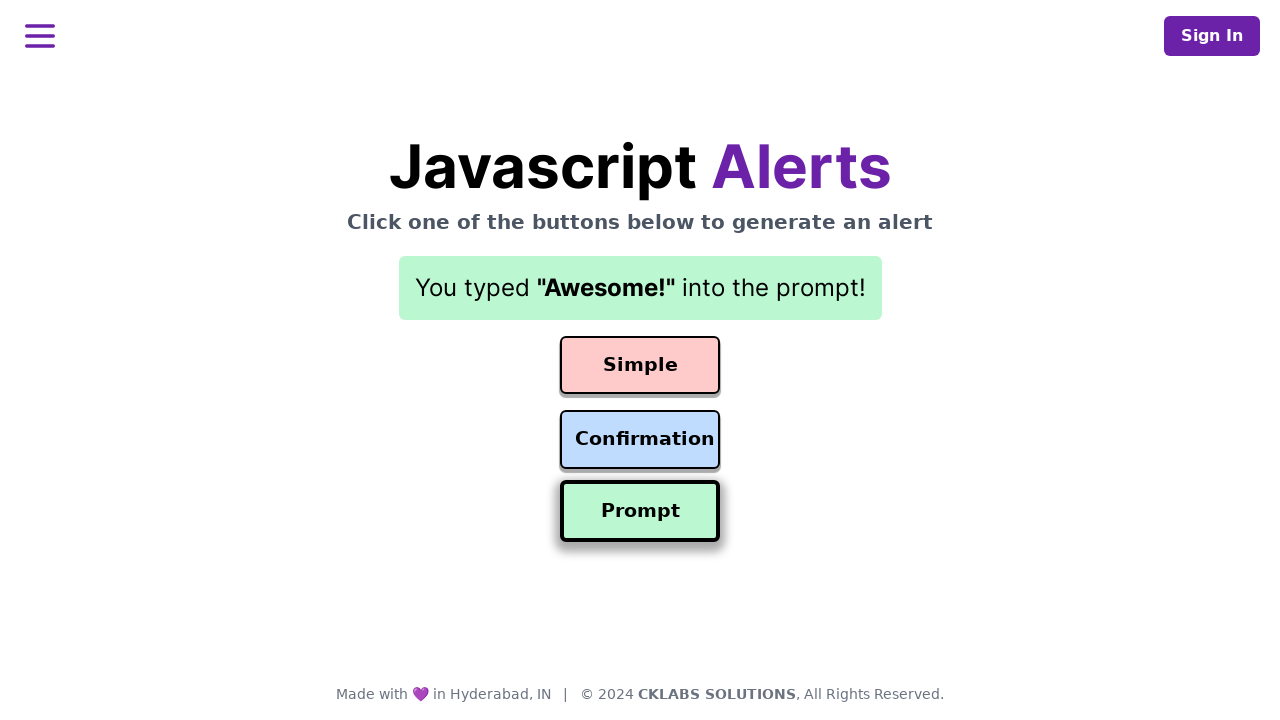